Tests customer login flow by selecting a customer from dropdown and clicking login button

Starting URL: https://www.globalsqa.com/angularJs-protractor/BankingProject/#/login

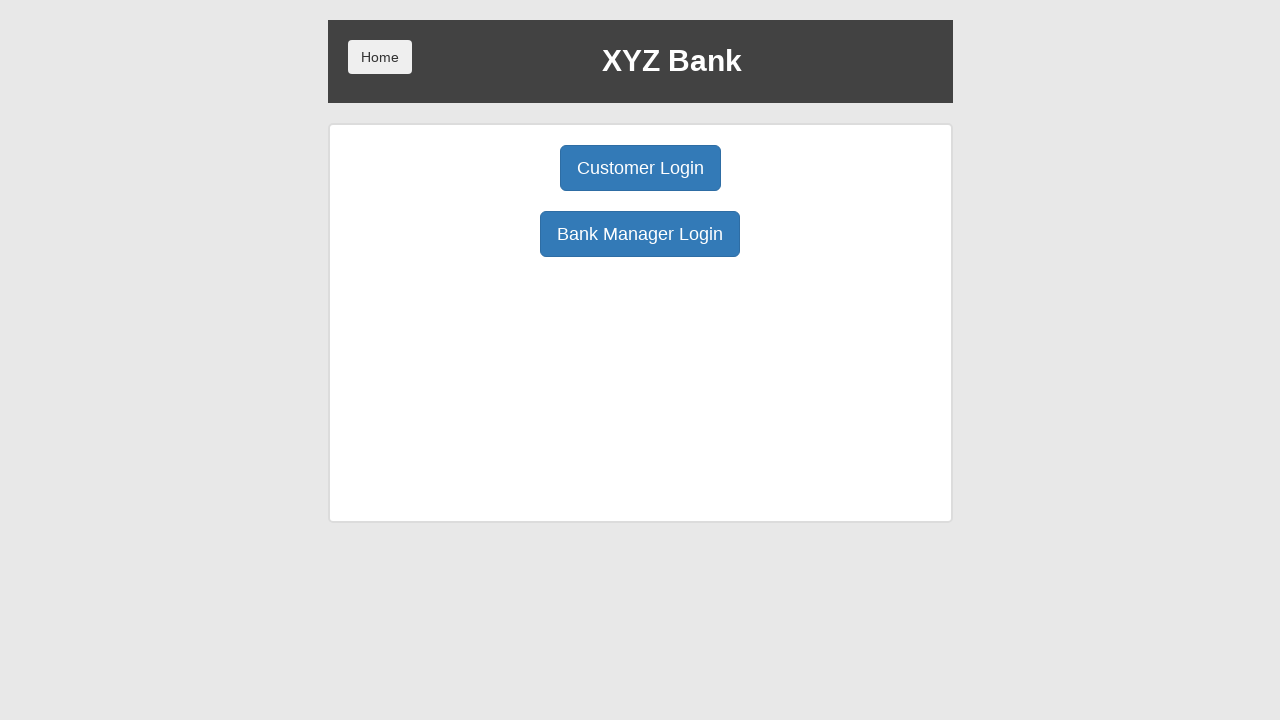

Clicked Customer Login button at (640, 168) on body > div > div > div.ng-scope > div > div.borderM.box.padT20 > div:nth-child(1
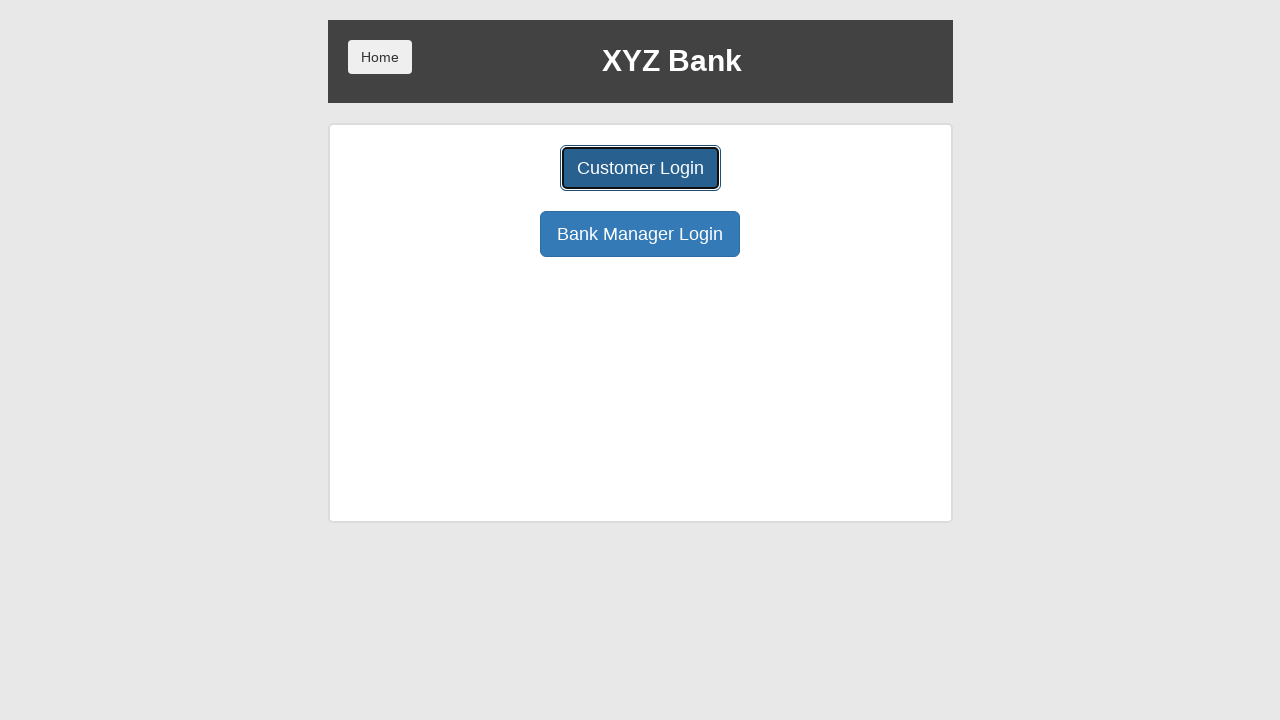

Waited for page to load (2000ms)
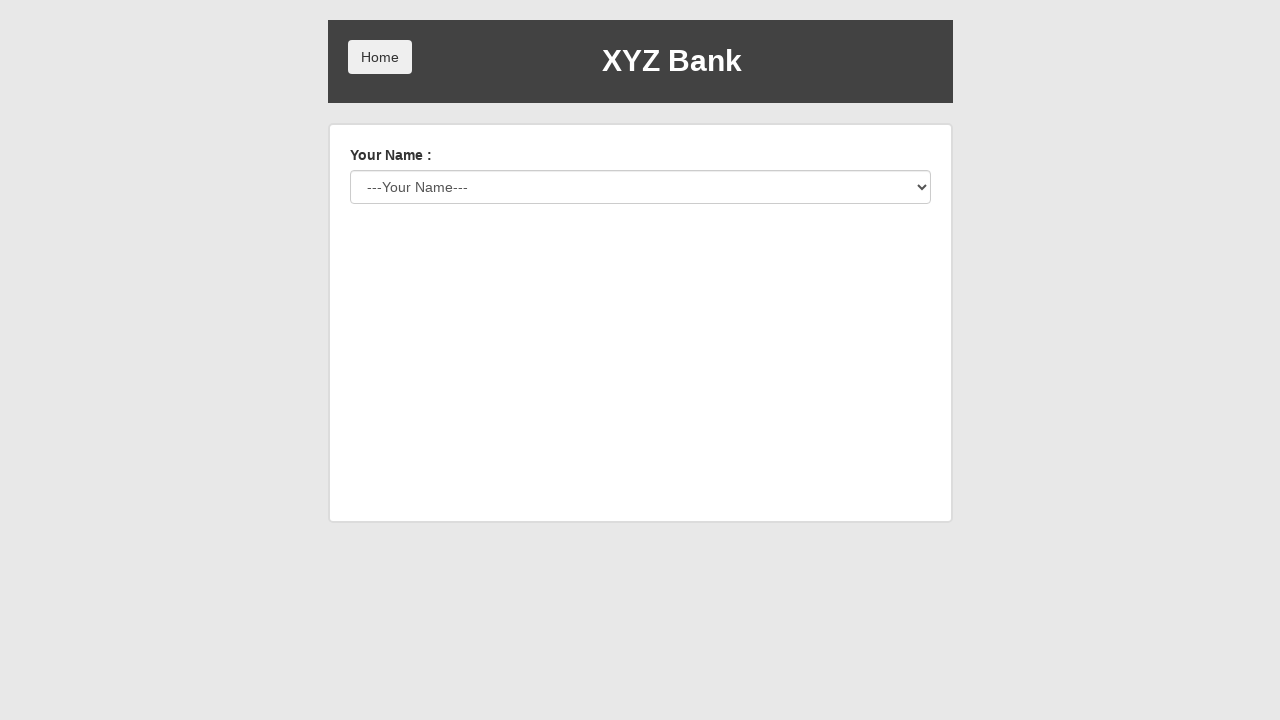

Clicked user dropdown selector at (640, 187) on #userSelect
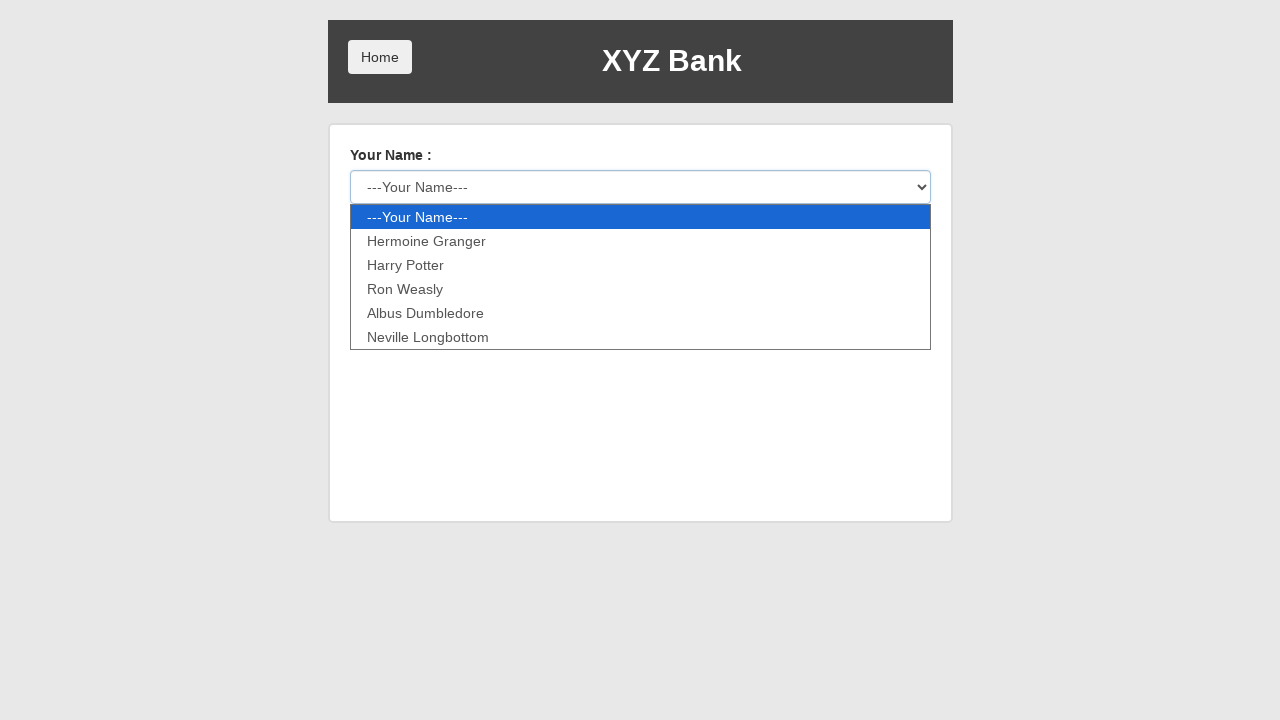

Pressed ArrowDown to navigate dropdown
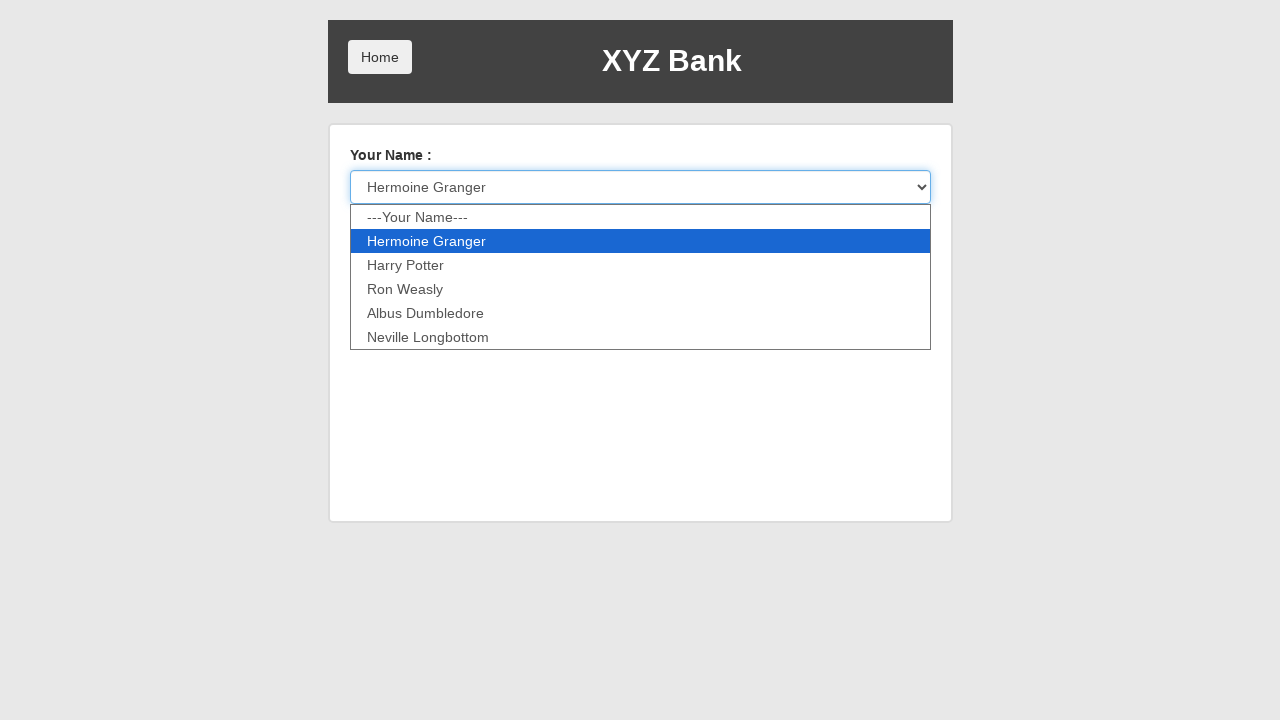

Pressed Enter to select customer from dropdown
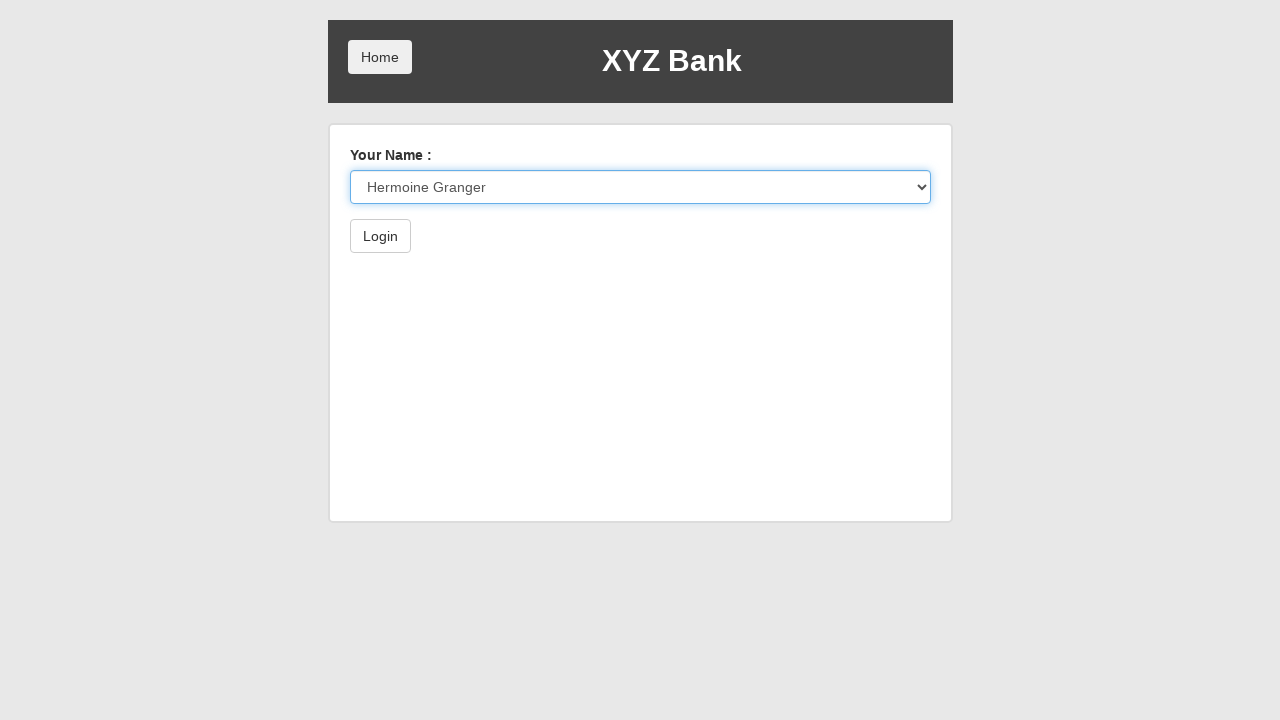

Clicked Login button to submit form at (380, 236) on body > div > div > div.ng-scope > div > form > button
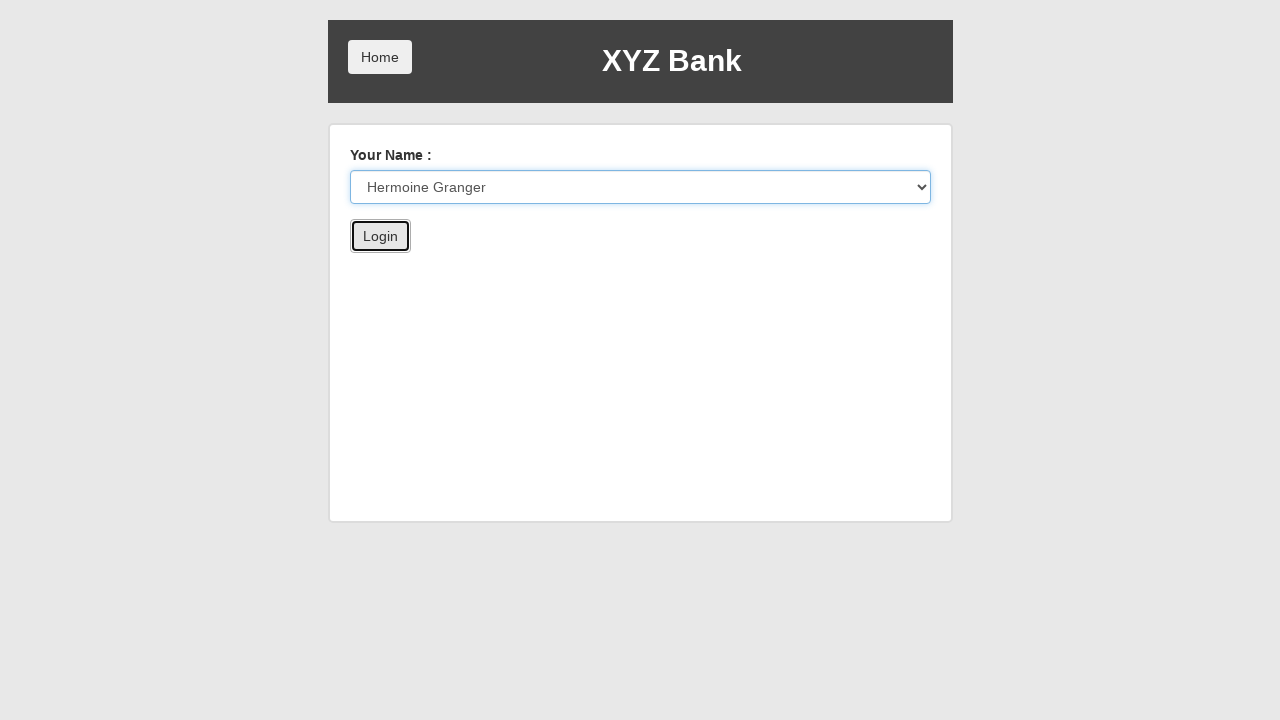

Waited for login to complete (2000ms)
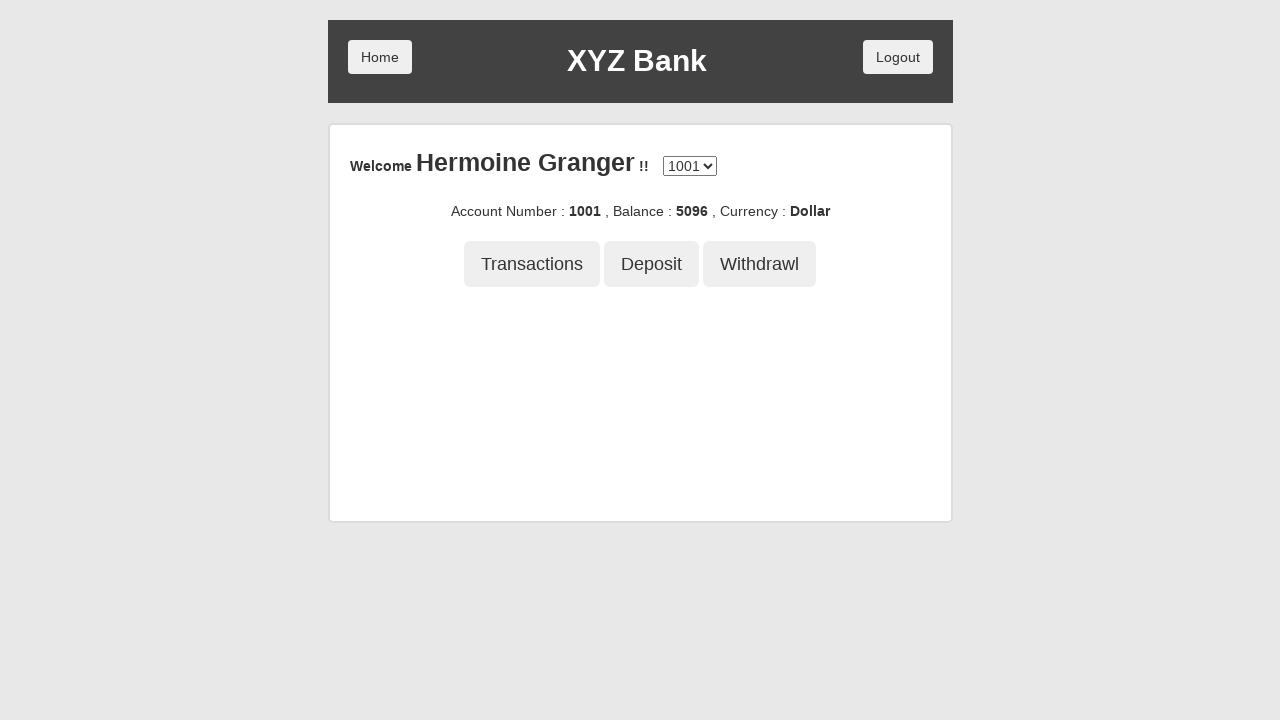

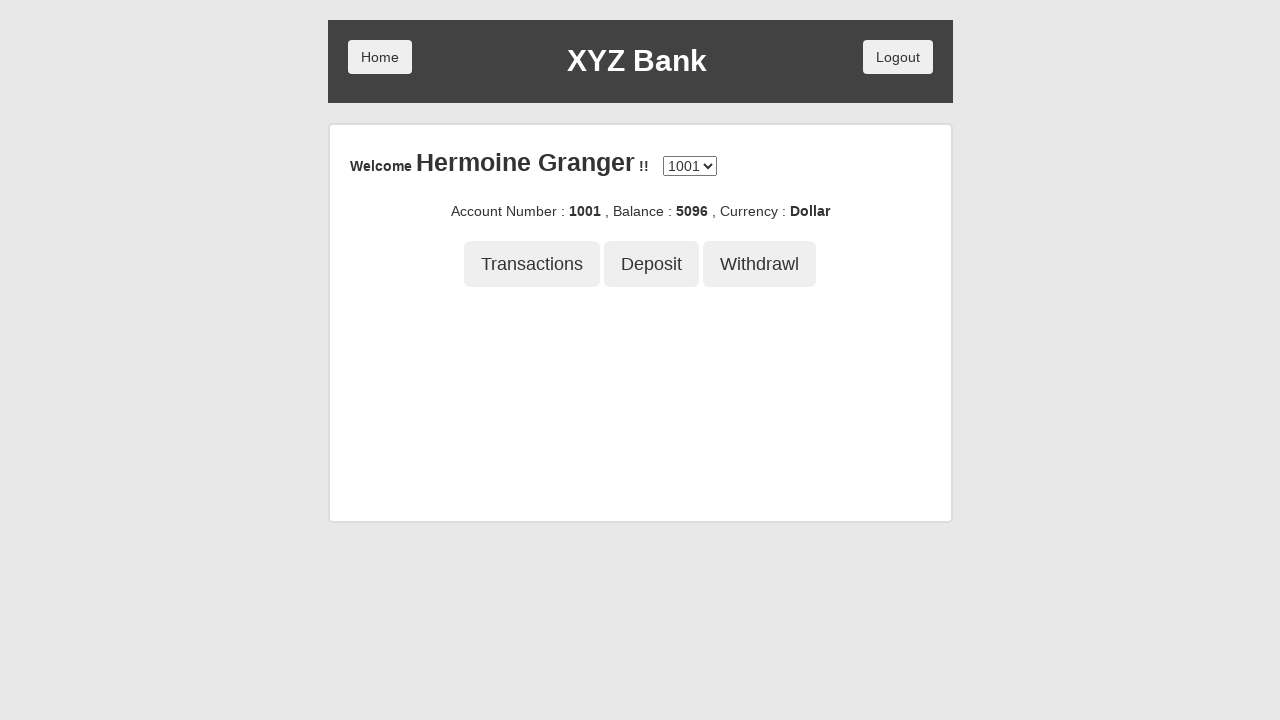